Tests dynamic loading functionality by clicking a Start button and waiting for "Hello World!" text to appear after content loads.

Starting URL: http://the-internet.herokuapp.com/dynamic_loading/2

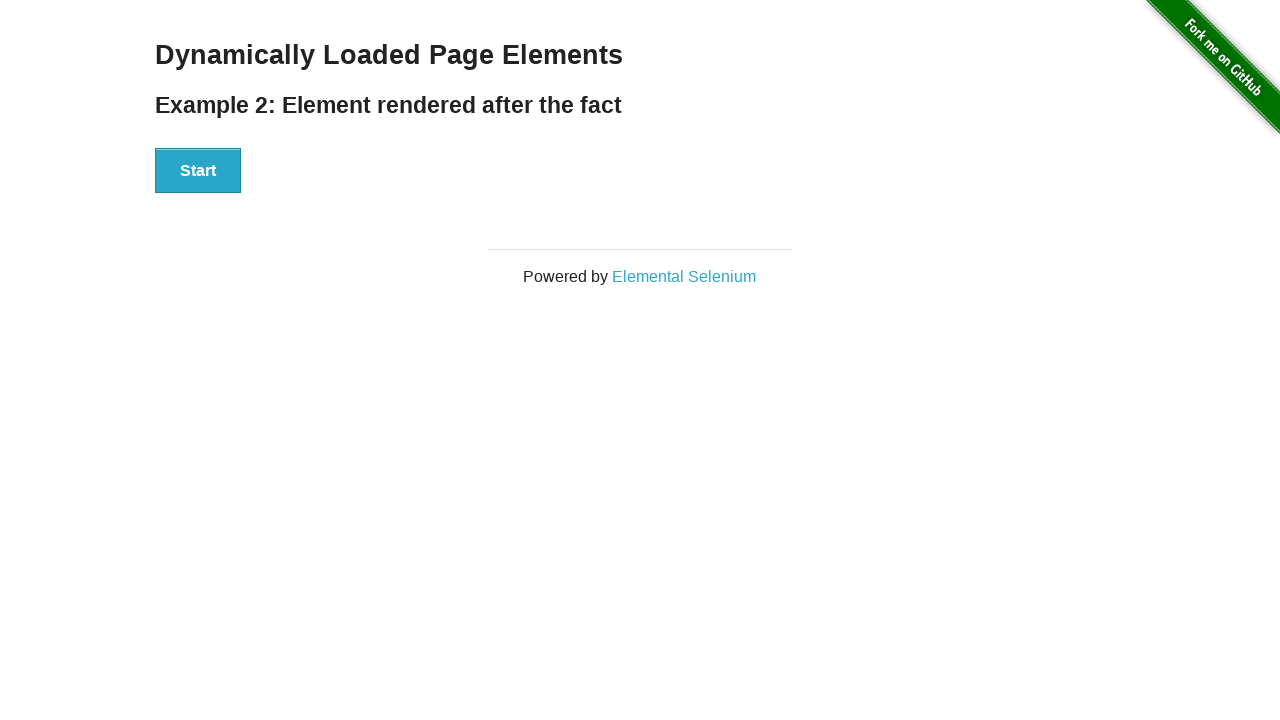

Clicked the Start button to trigger dynamic loading at (198, 171) on xpath=//button[contains(text(),'Start')]
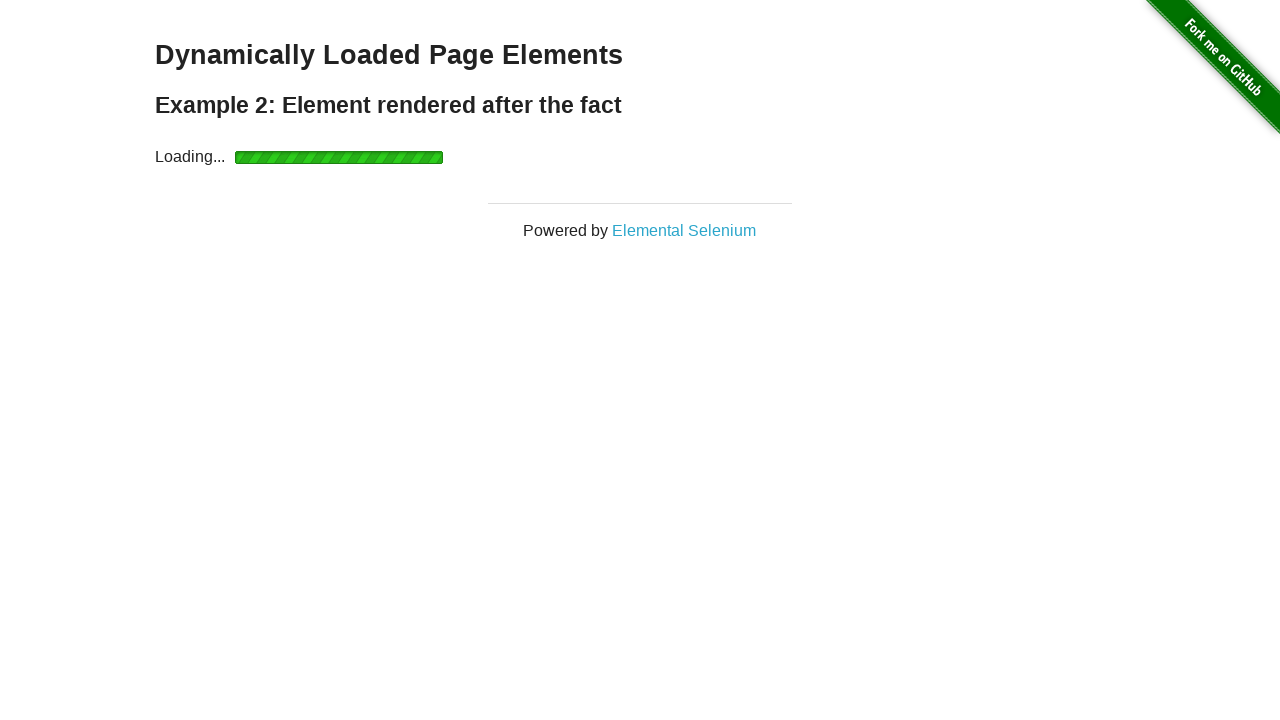

Waited for 'Hello World!' text to appear and become visible
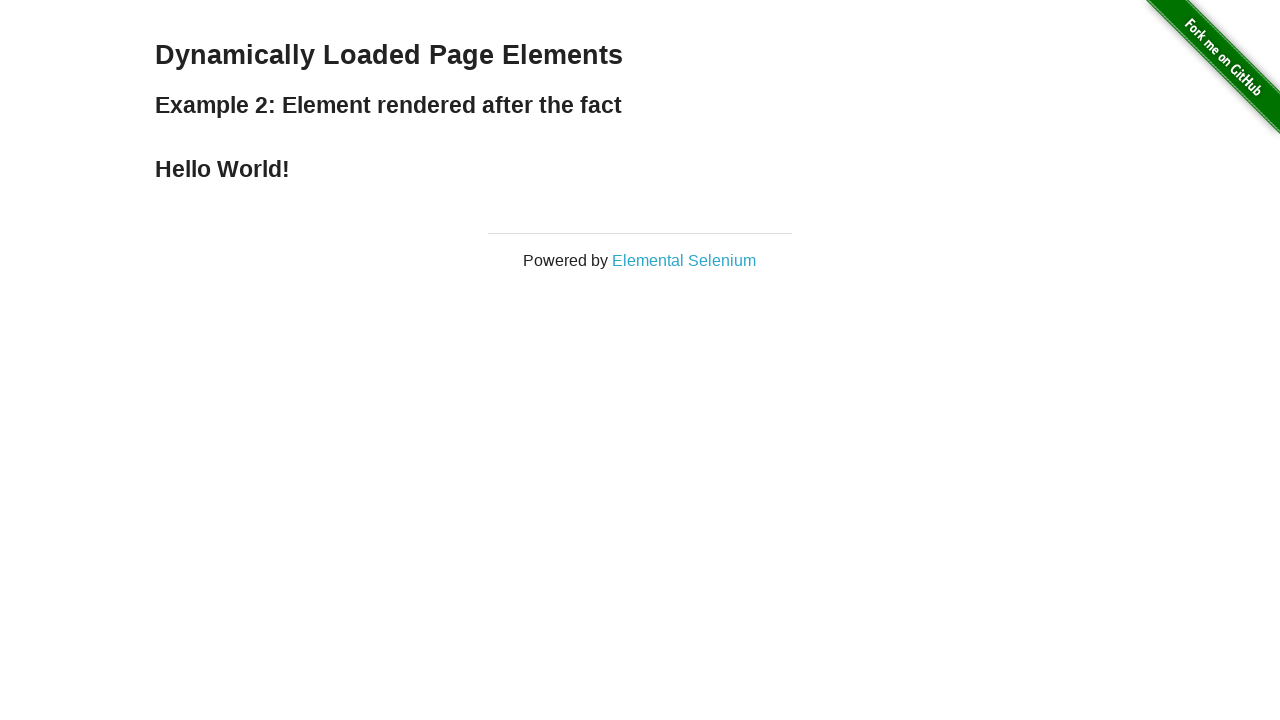

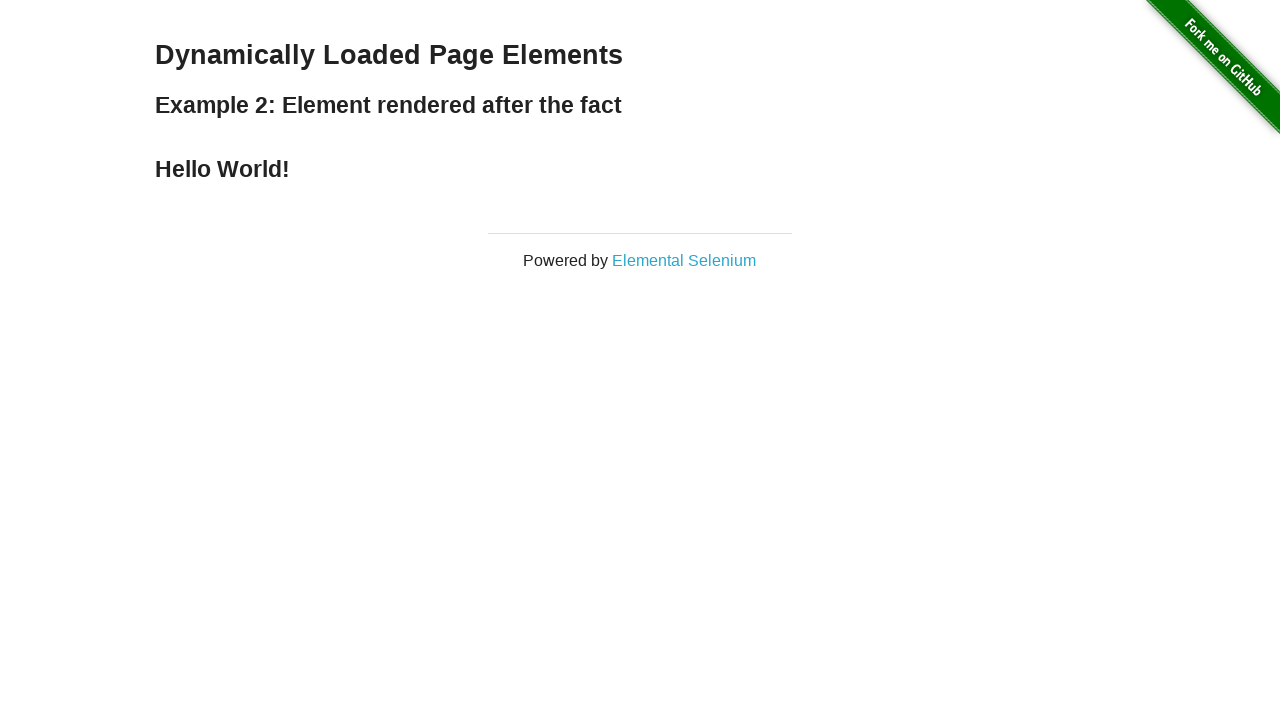